Tests sorting a second table (with helpful markup) by the dues column using class-based selectors

Starting URL: http://the-internet.herokuapp.com/tables

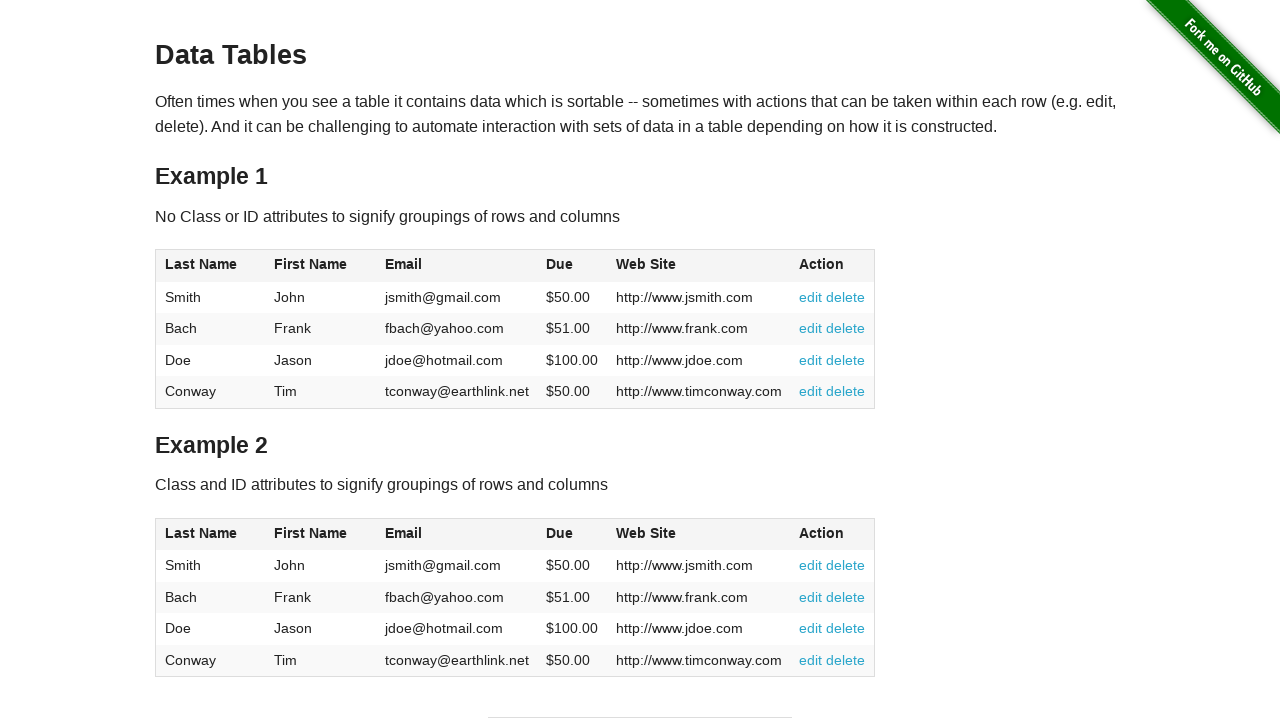

Clicked dues column header in table2 to sort at (560, 533) on #table2 thead .dues
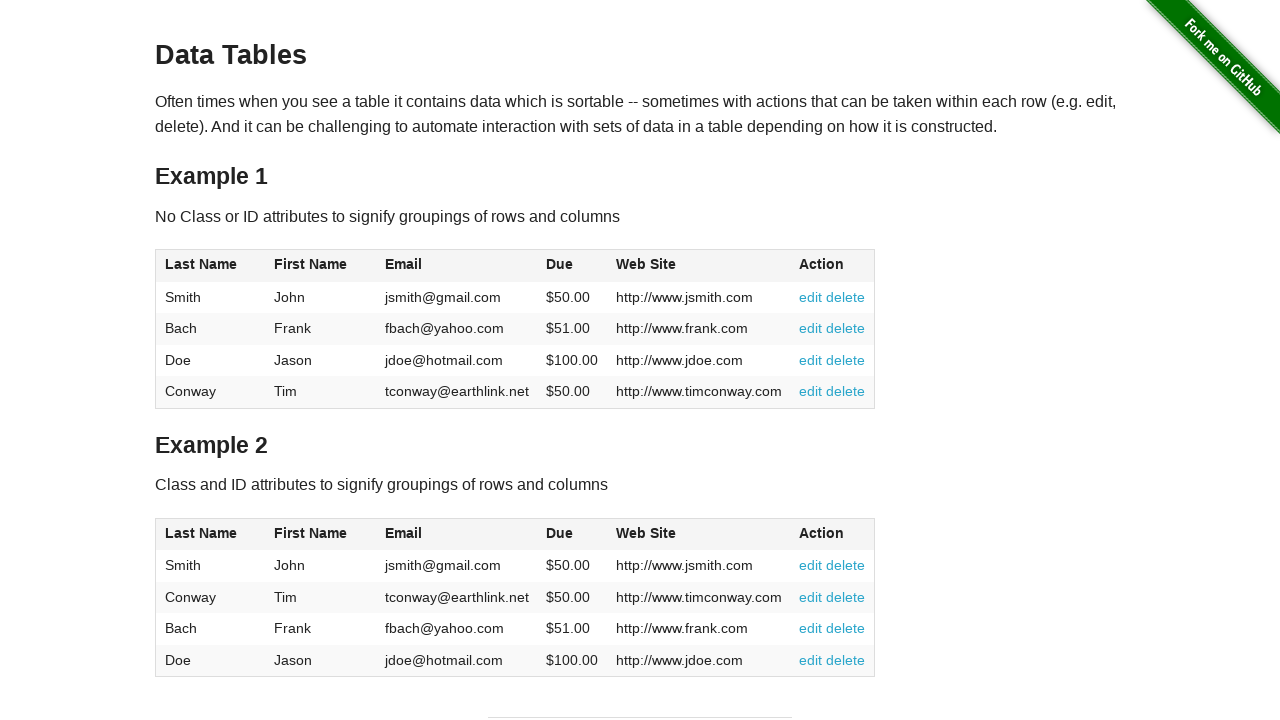

Table2 sorted and dues column verified as visible
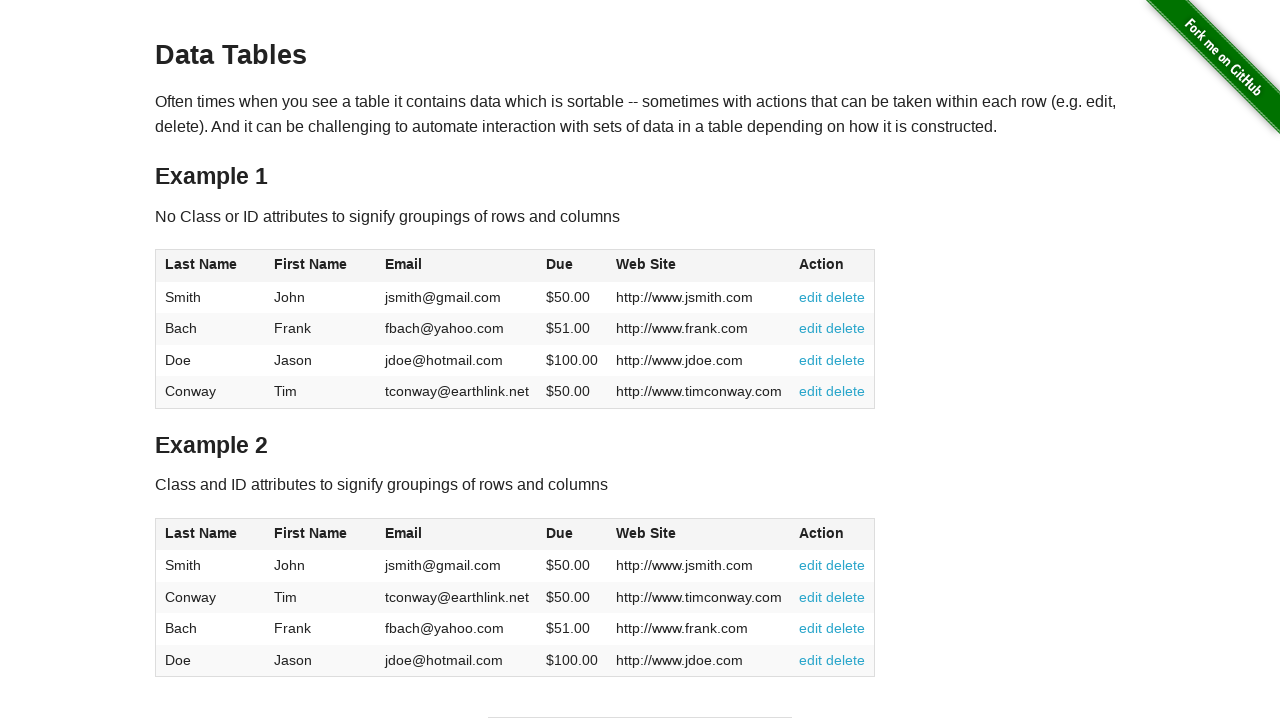

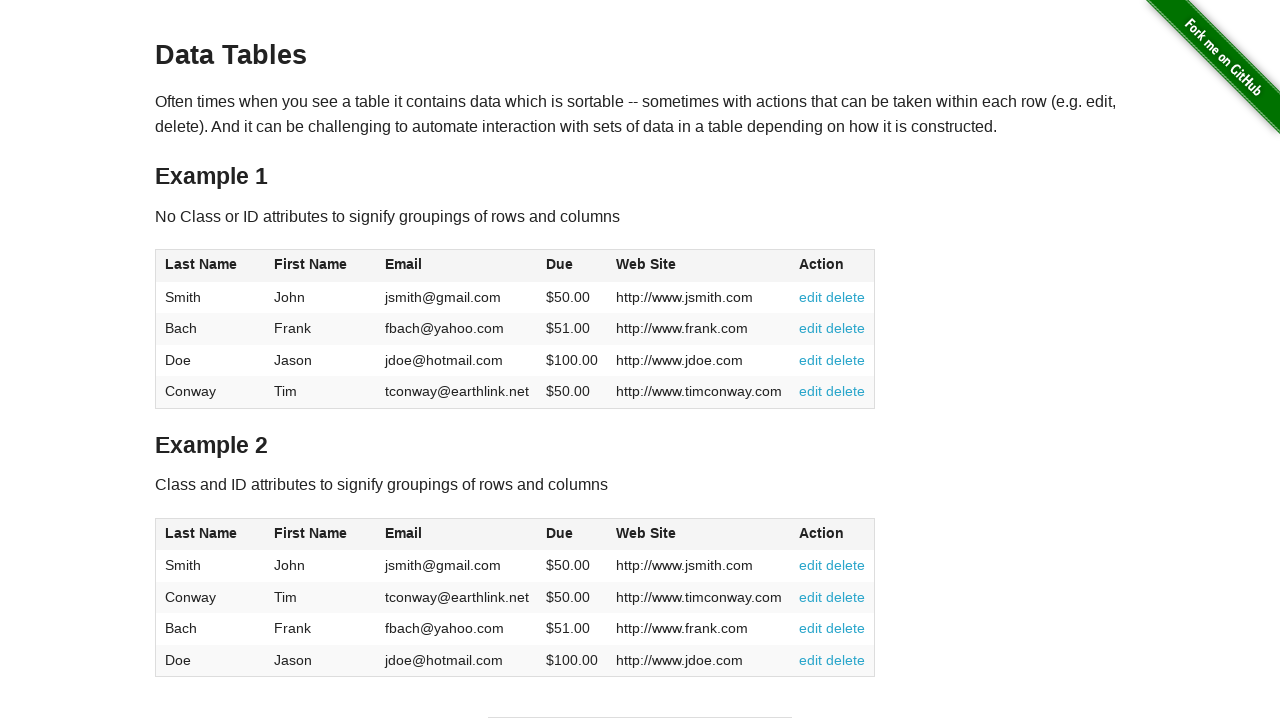